Navigates from Samsung India homepage to the Support page by clicking the Support link

Starting URL: http://www.samsung.com/in/

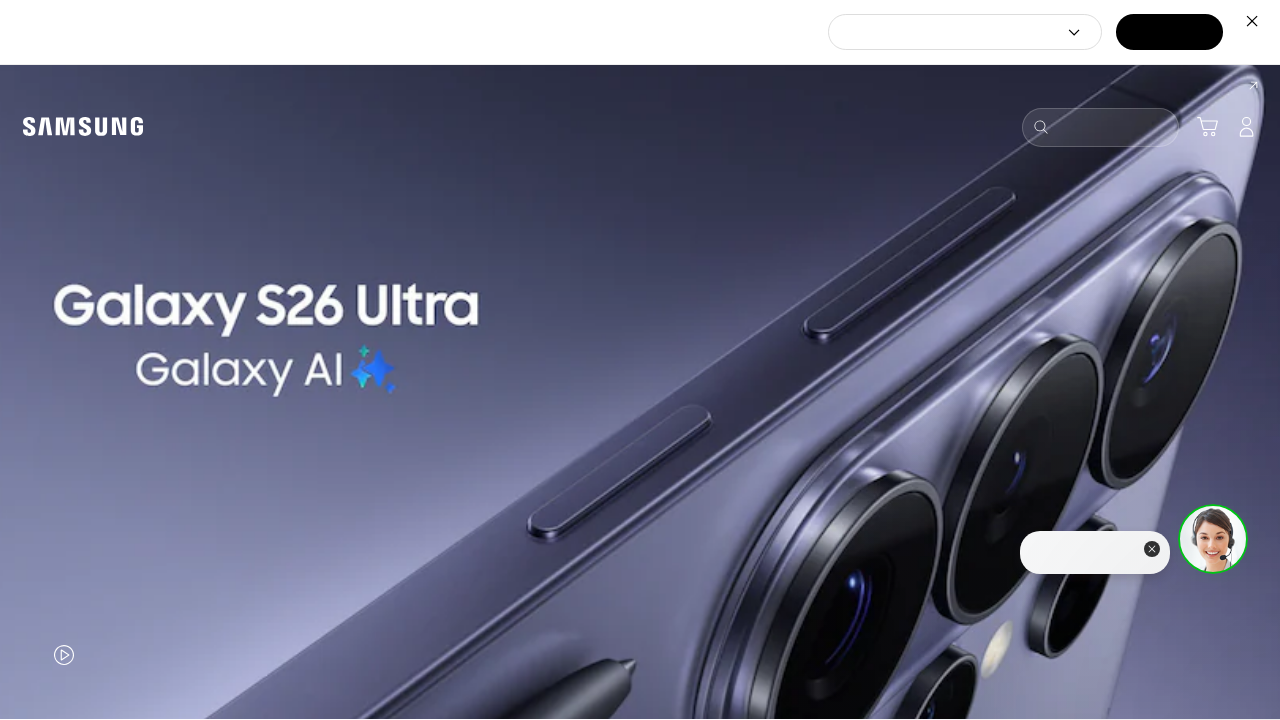

Samsung India homepage loaded completely (networkidle)
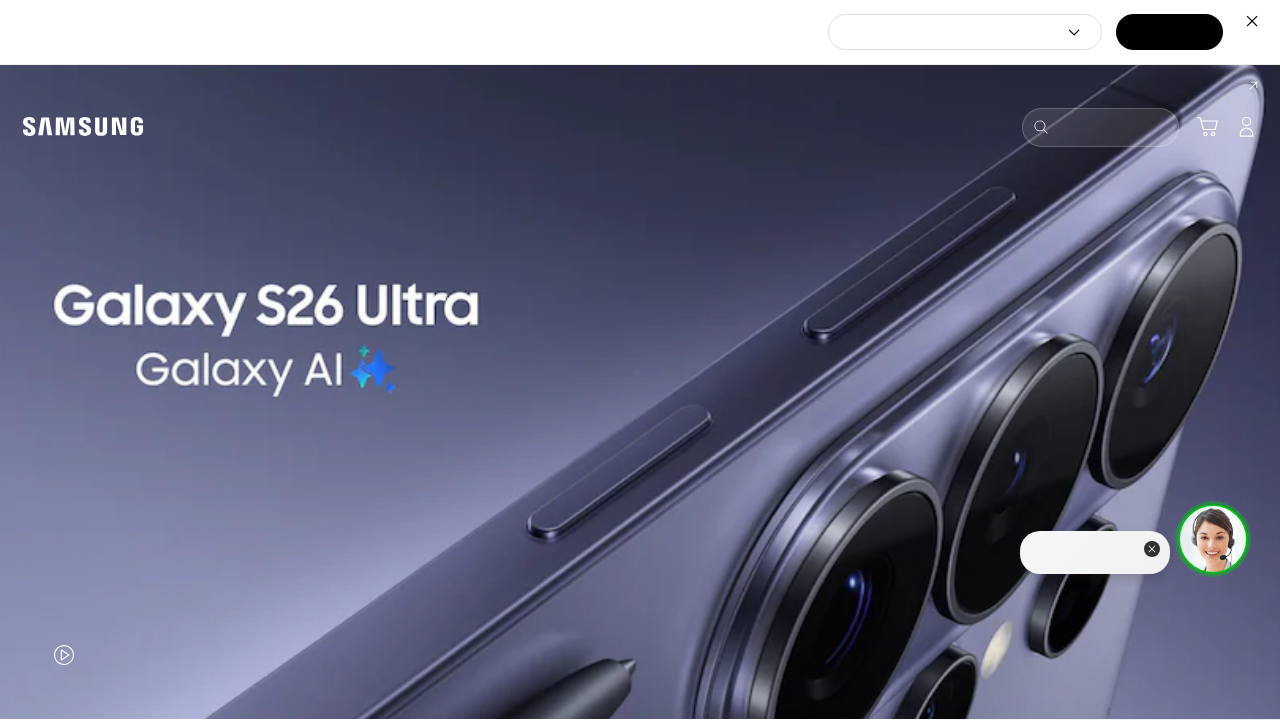

Clicked SUPPORT link at (1225, 87) on text=SUPPORT
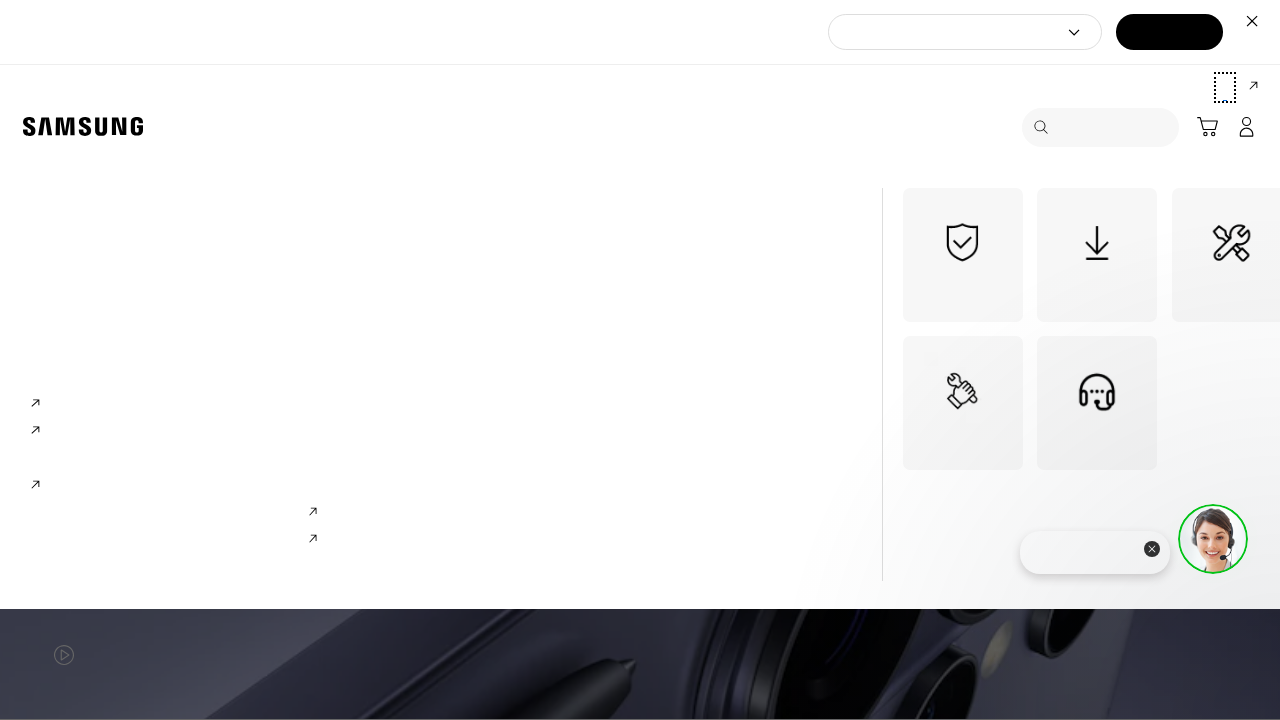

Support page loaded completely (networkidle)
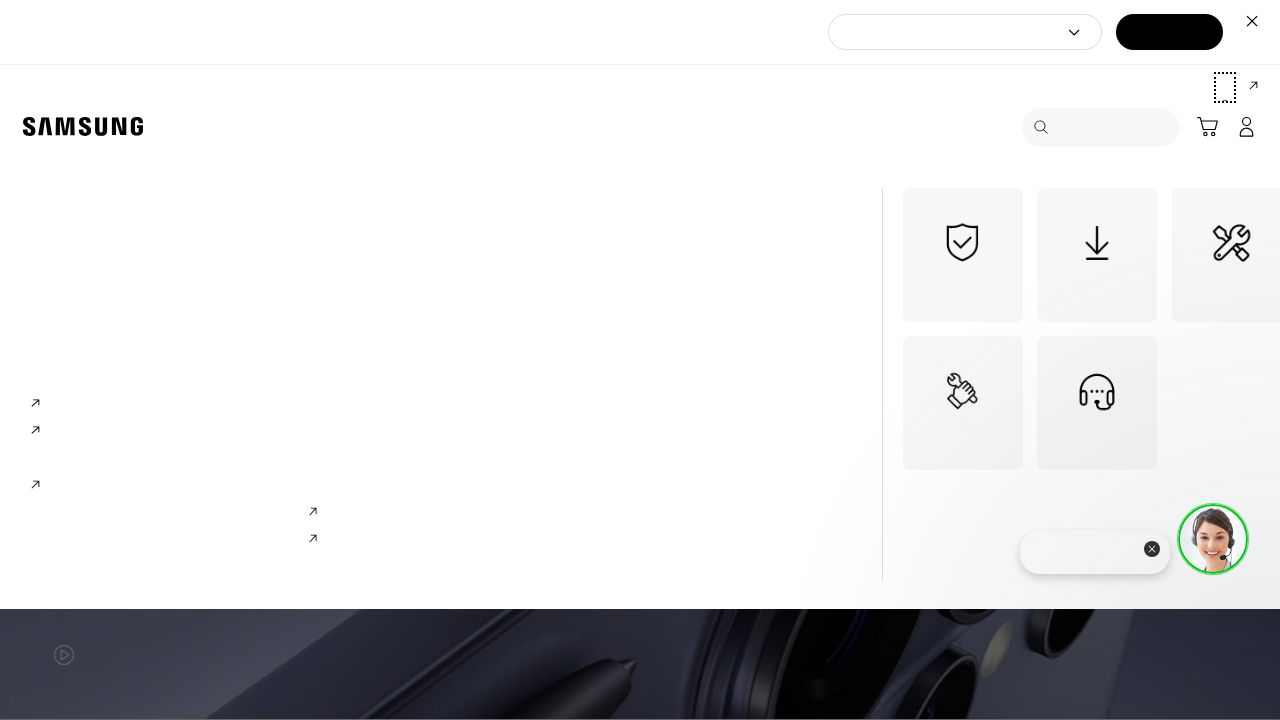

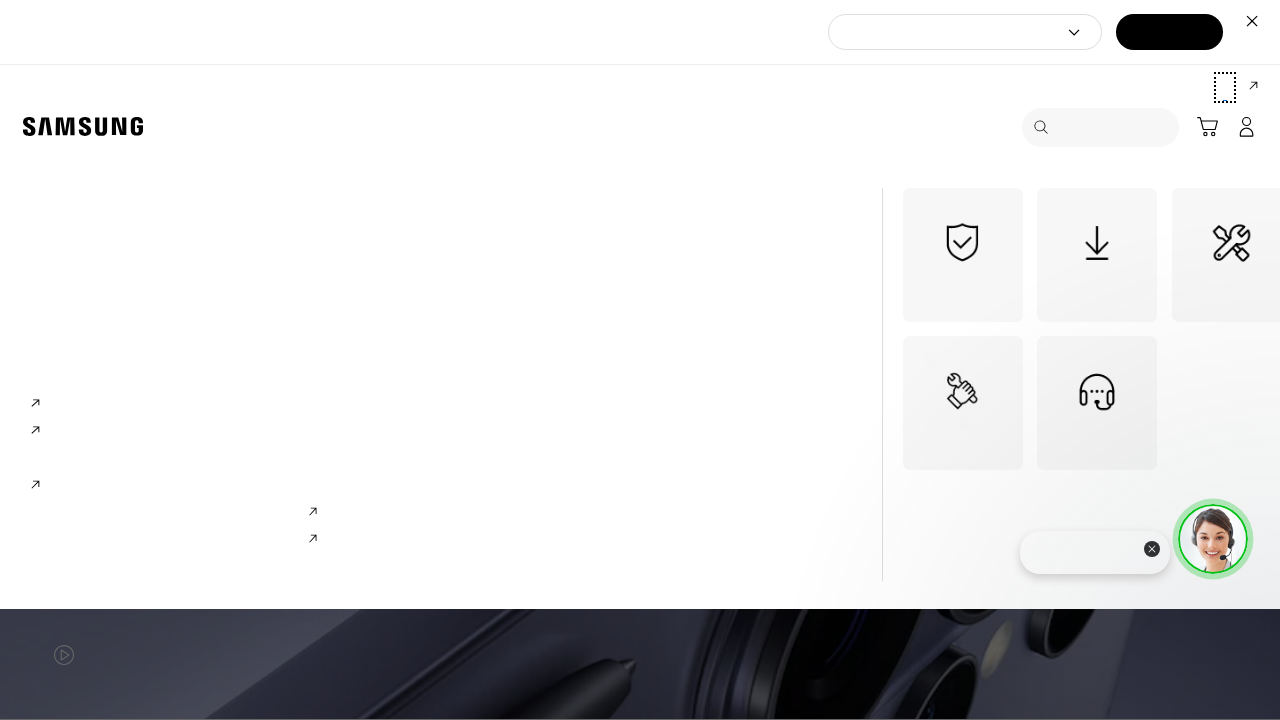